Tests jQuery UI selectmenu widget by clicking on various dropdown select menus within an iframe

Starting URL: https://jqueryui.com/selectmenu/

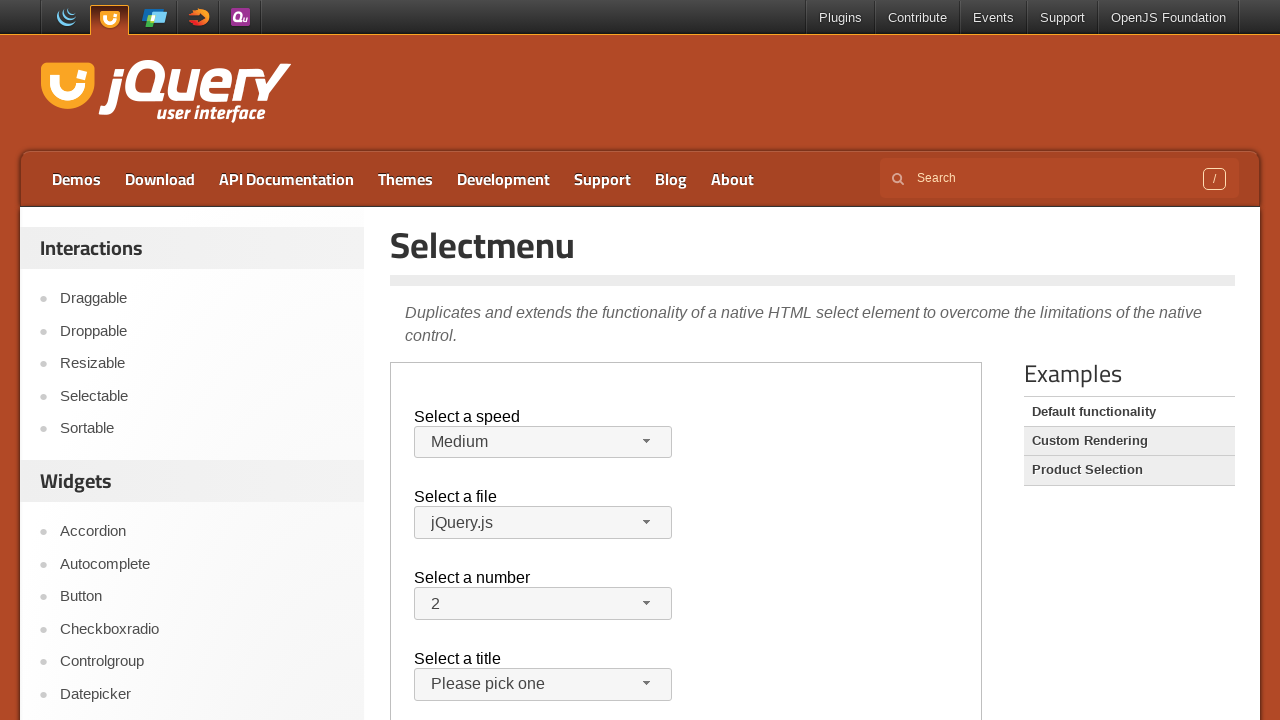

Located demo iframe
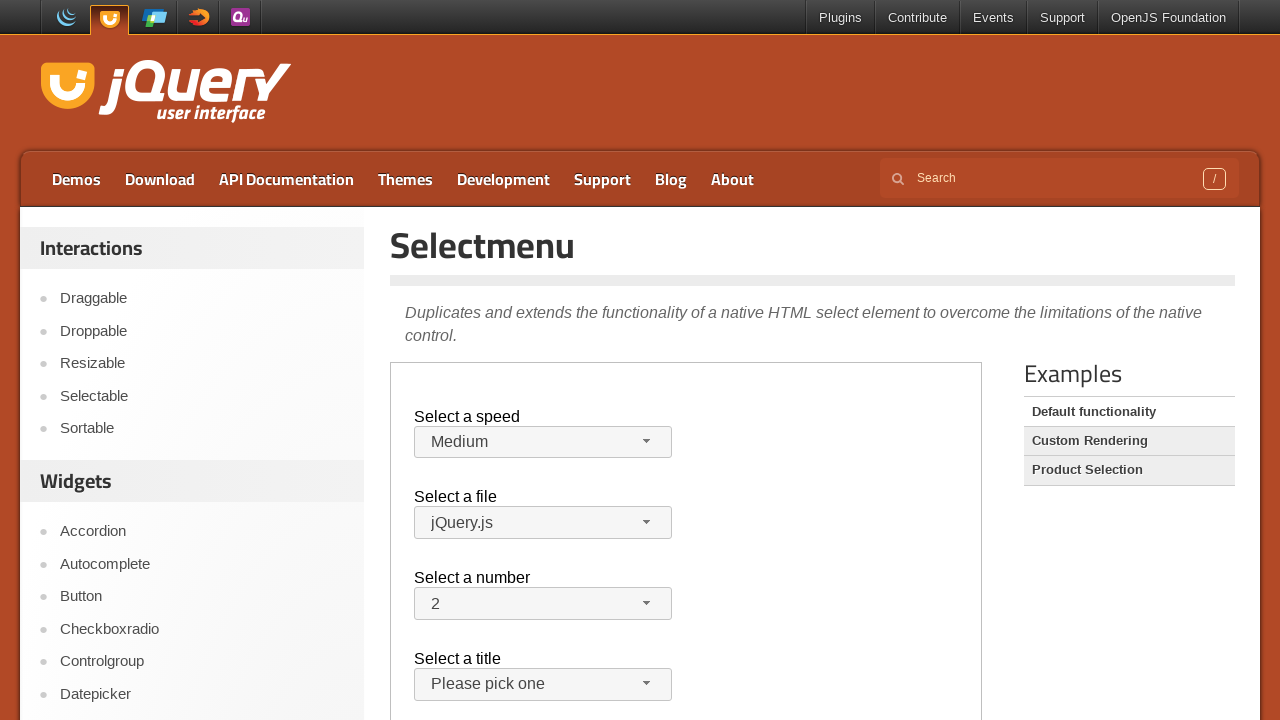

Clicked speed select dropdown at (543, 442) on iframe.demo-frame >> internal:control=enter-frame >> #speed-button
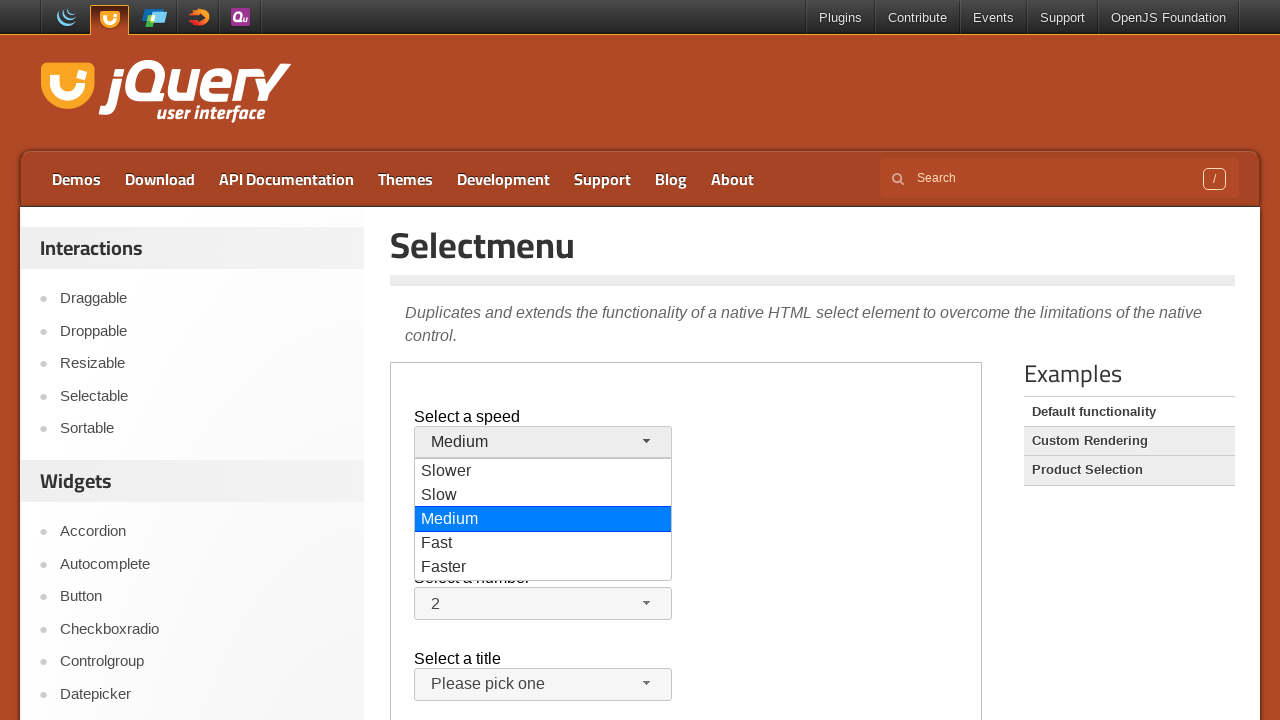

Waited 500ms for speed dropdown to open
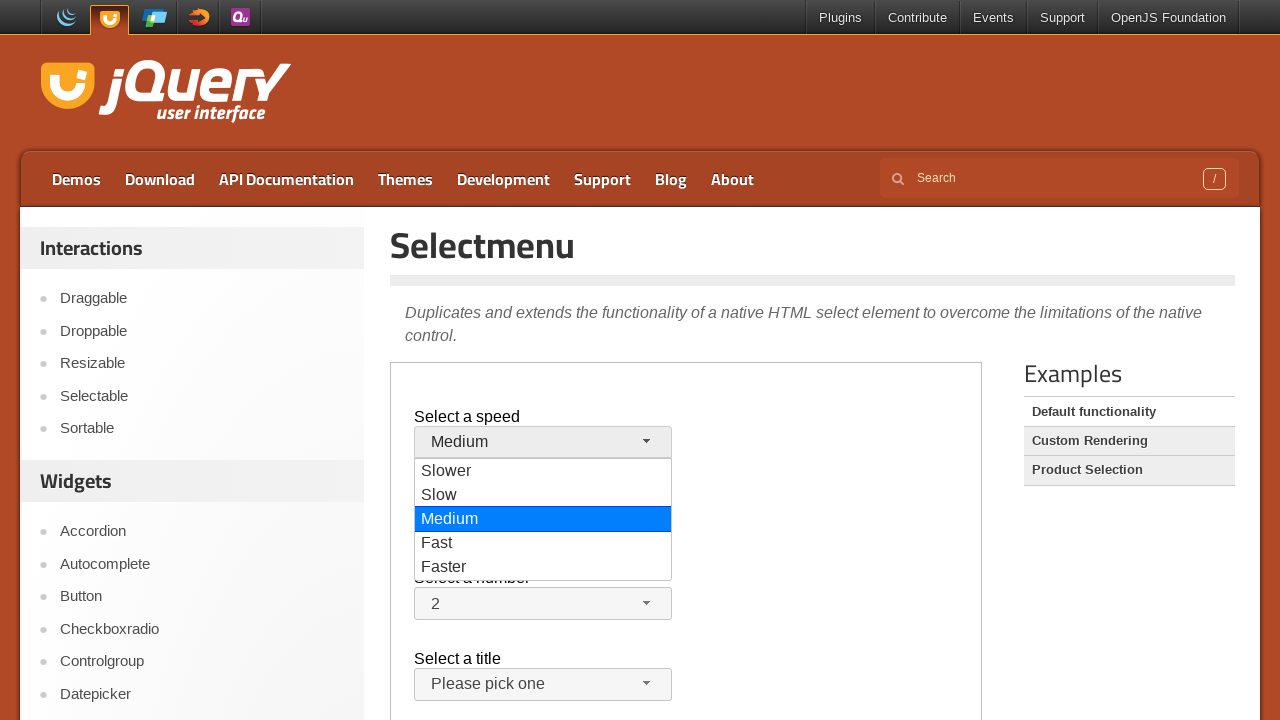

Pressed Escape to close speed dropdown
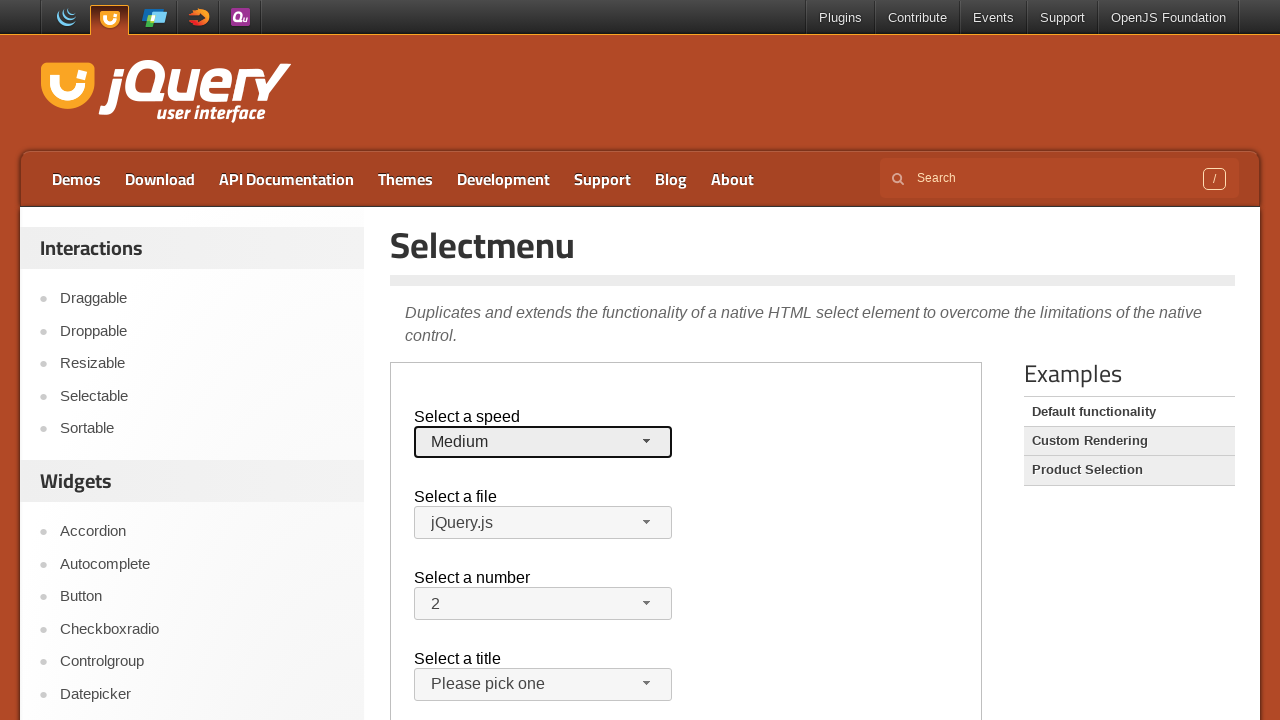

Clicked files select dropdown at (543, 523) on iframe.demo-frame >> internal:control=enter-frame >> #files-button
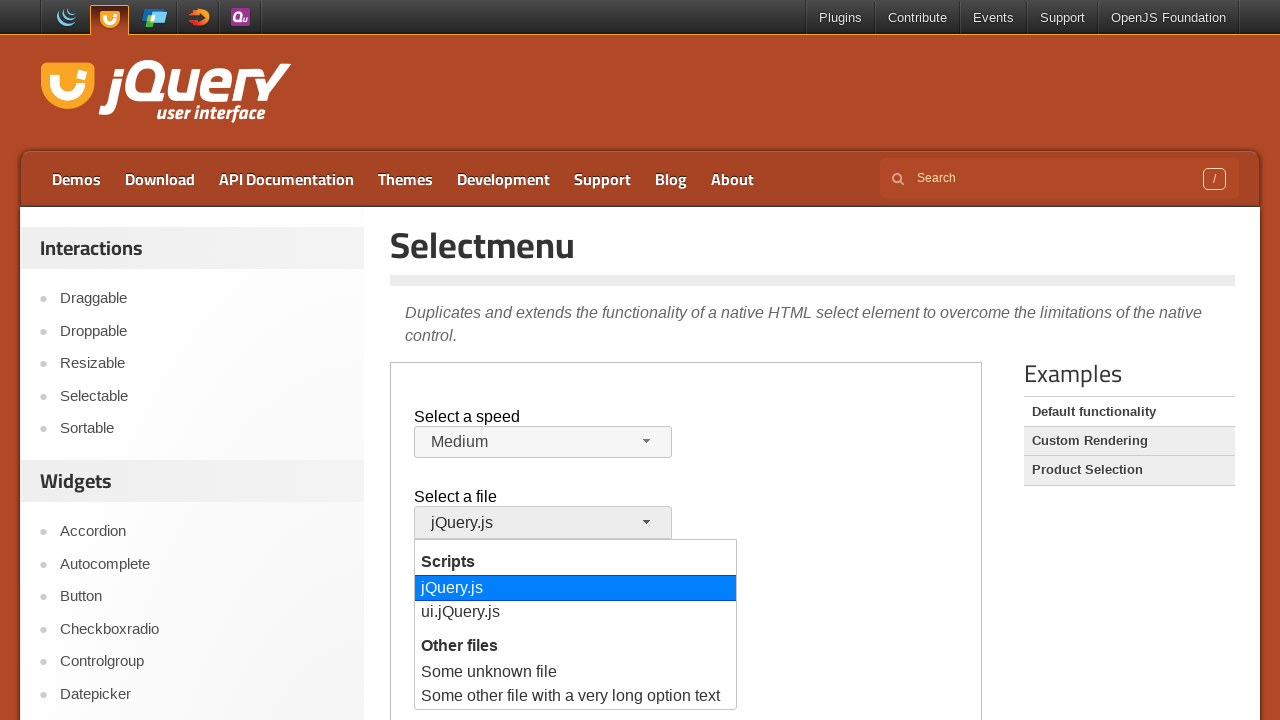

Waited 500ms for files dropdown to open
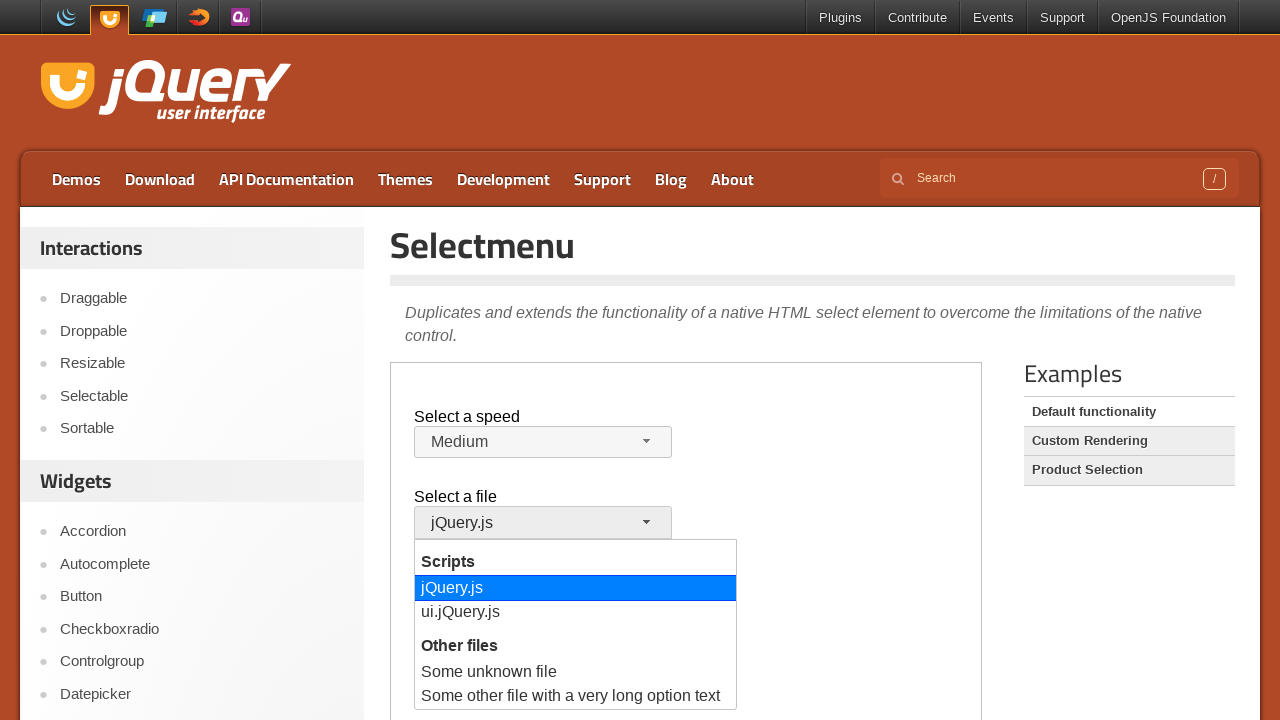

Pressed Escape to close files dropdown
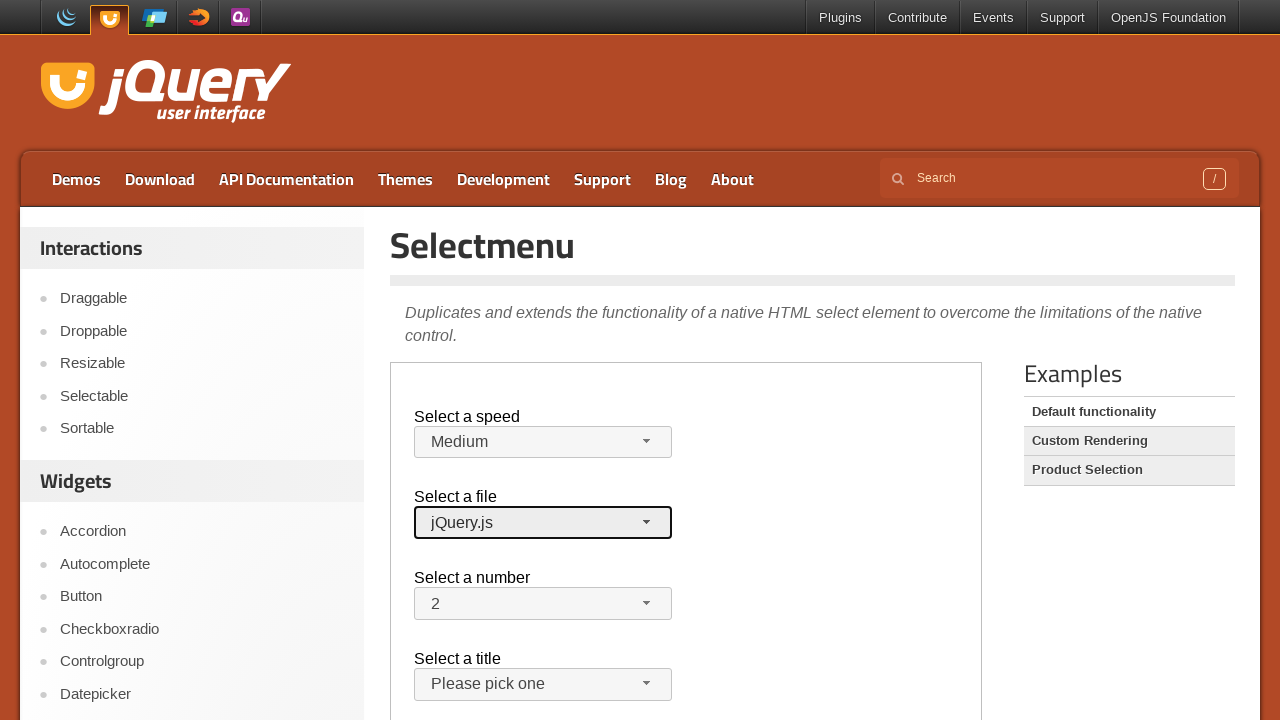

Clicked number select dropdown at (543, 604) on iframe.demo-frame >> internal:control=enter-frame >> #number-button
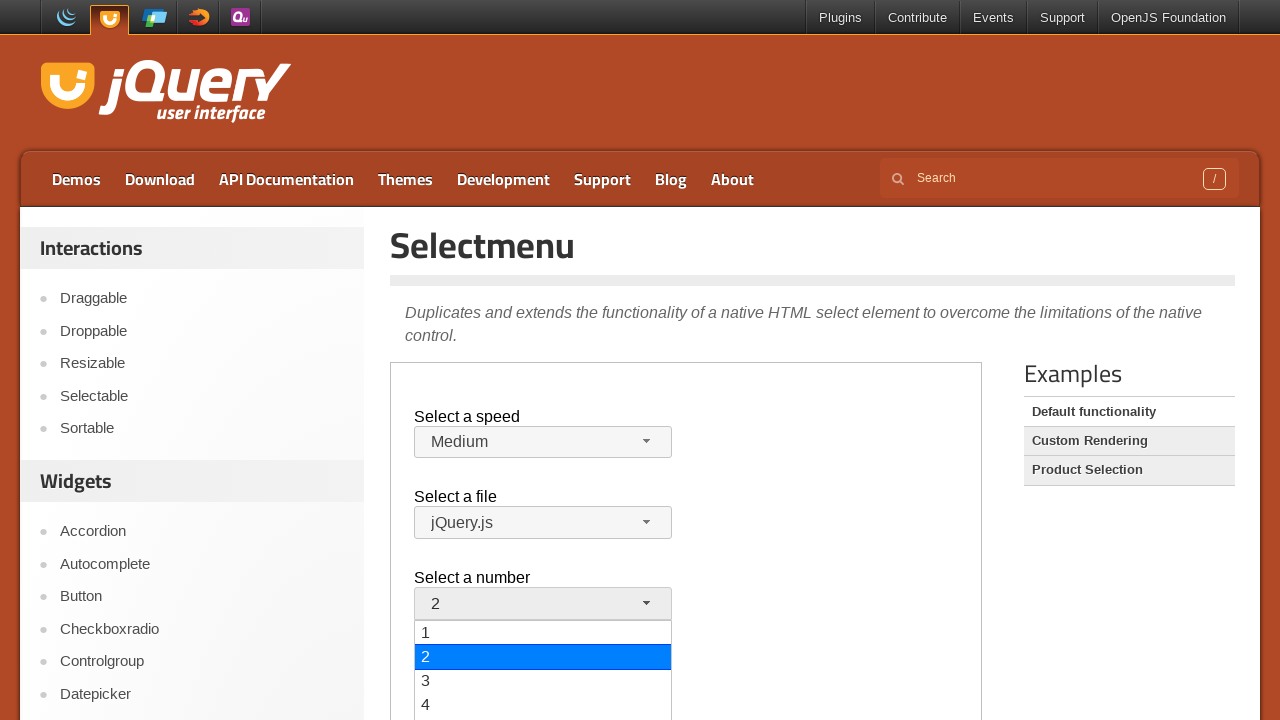

Waited 500ms for number dropdown to open
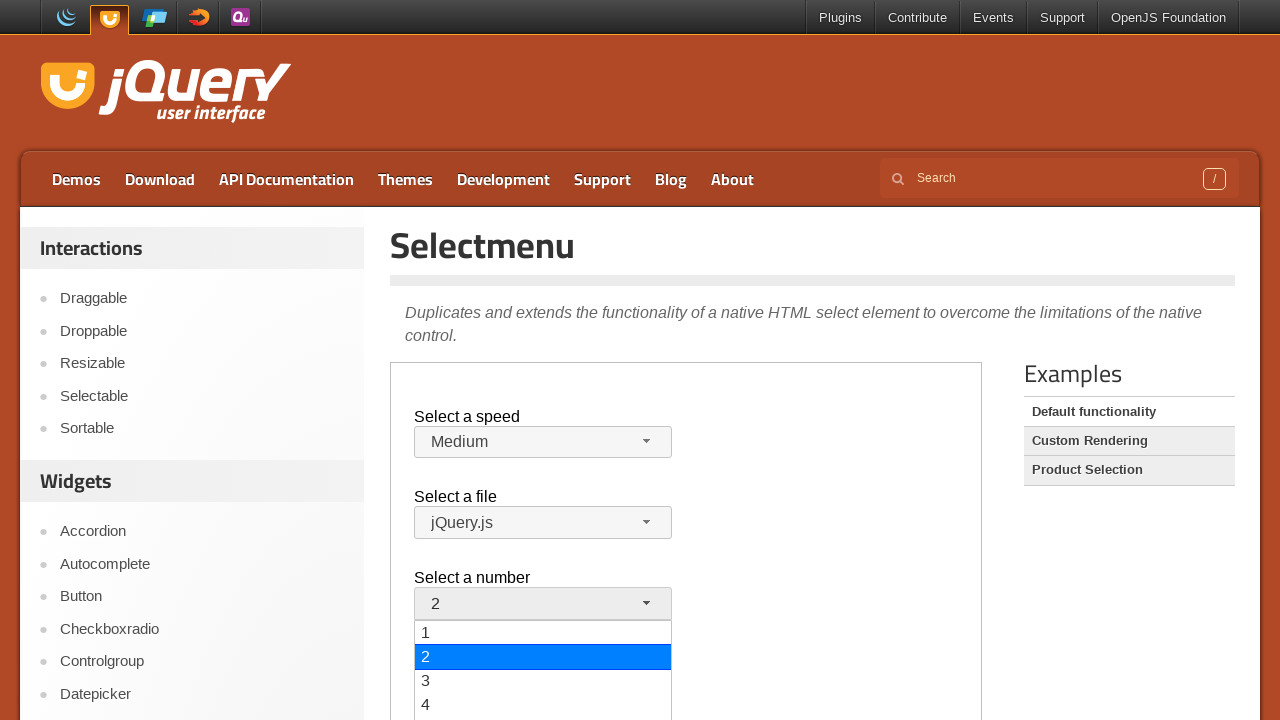

Pressed Escape to close number dropdown
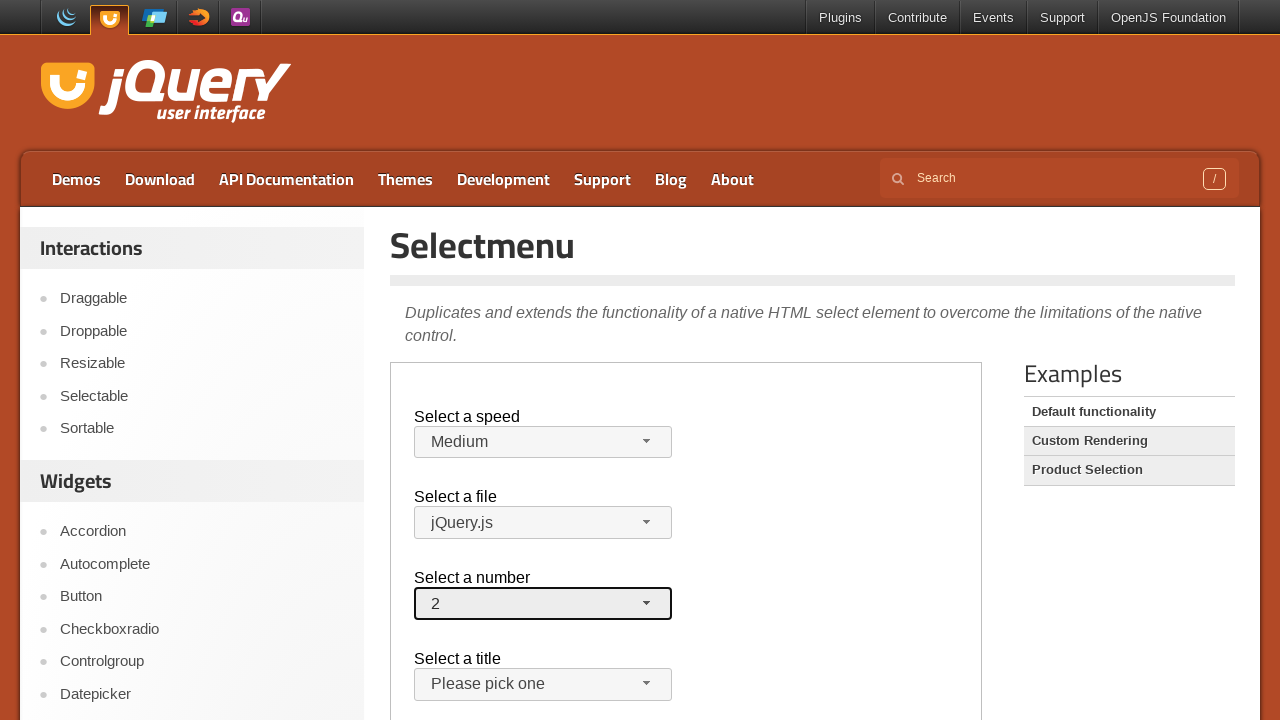

Clicked salutation select dropdown at (543, 685) on iframe.demo-frame >> internal:control=enter-frame >> #salutation-button
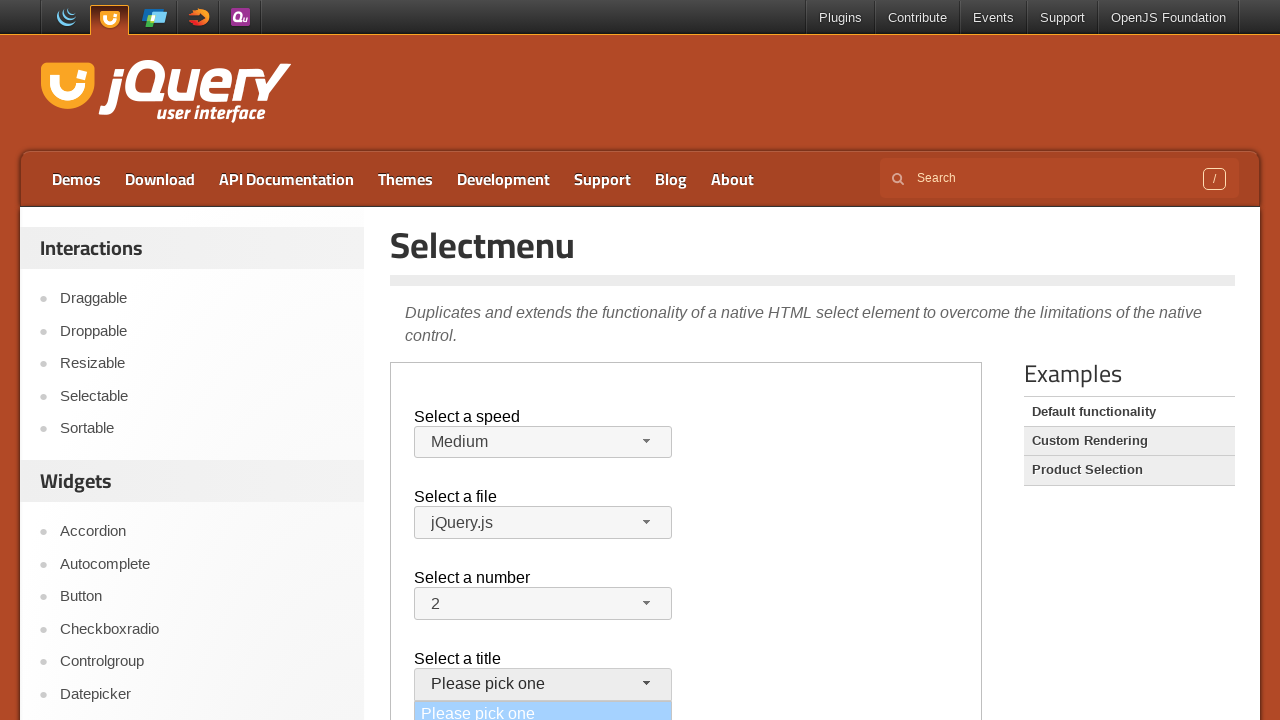

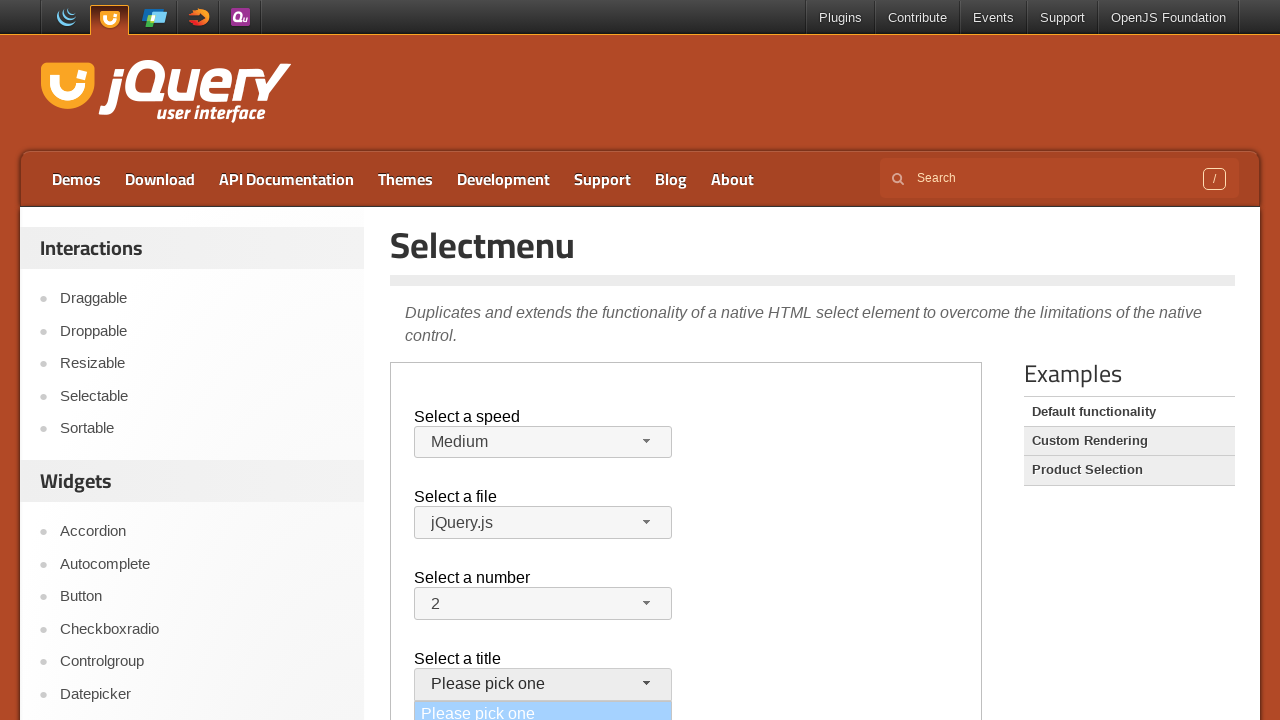